Navigates to the Sauce Labs homepage and verifies the page loads successfully

Starting URL: http://www.saucelabs.com

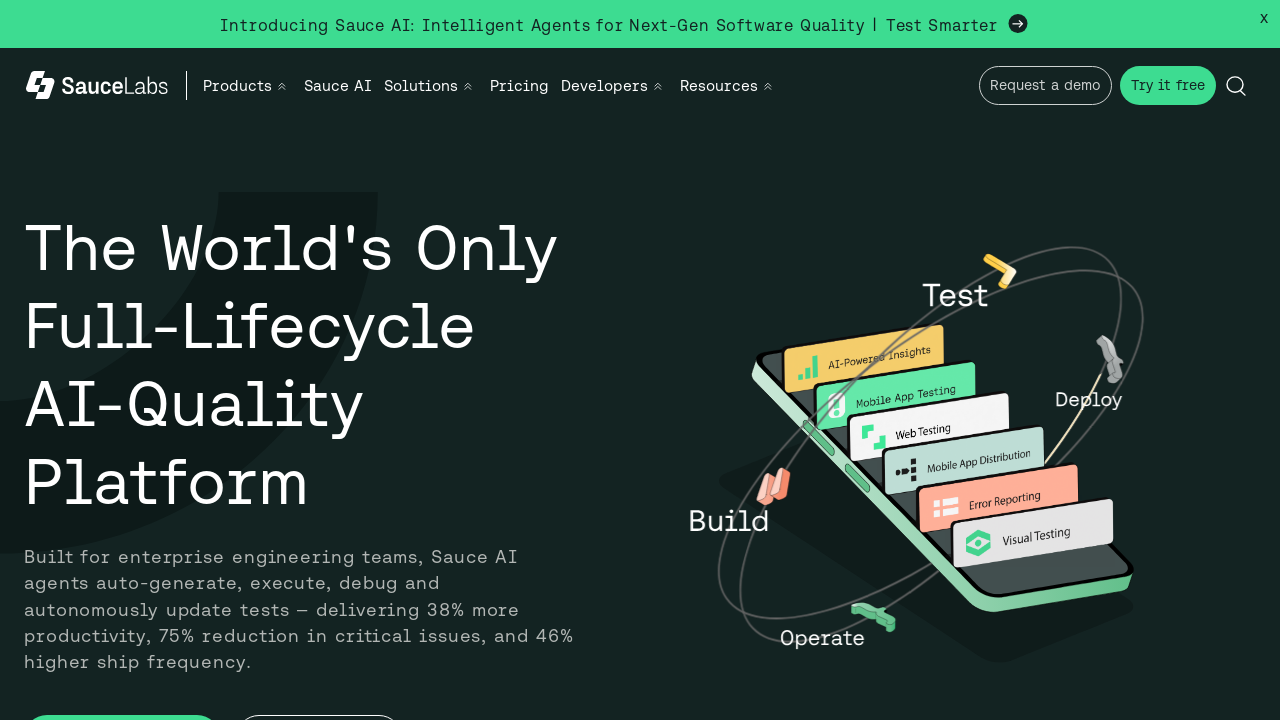

Waited for page DOM to load
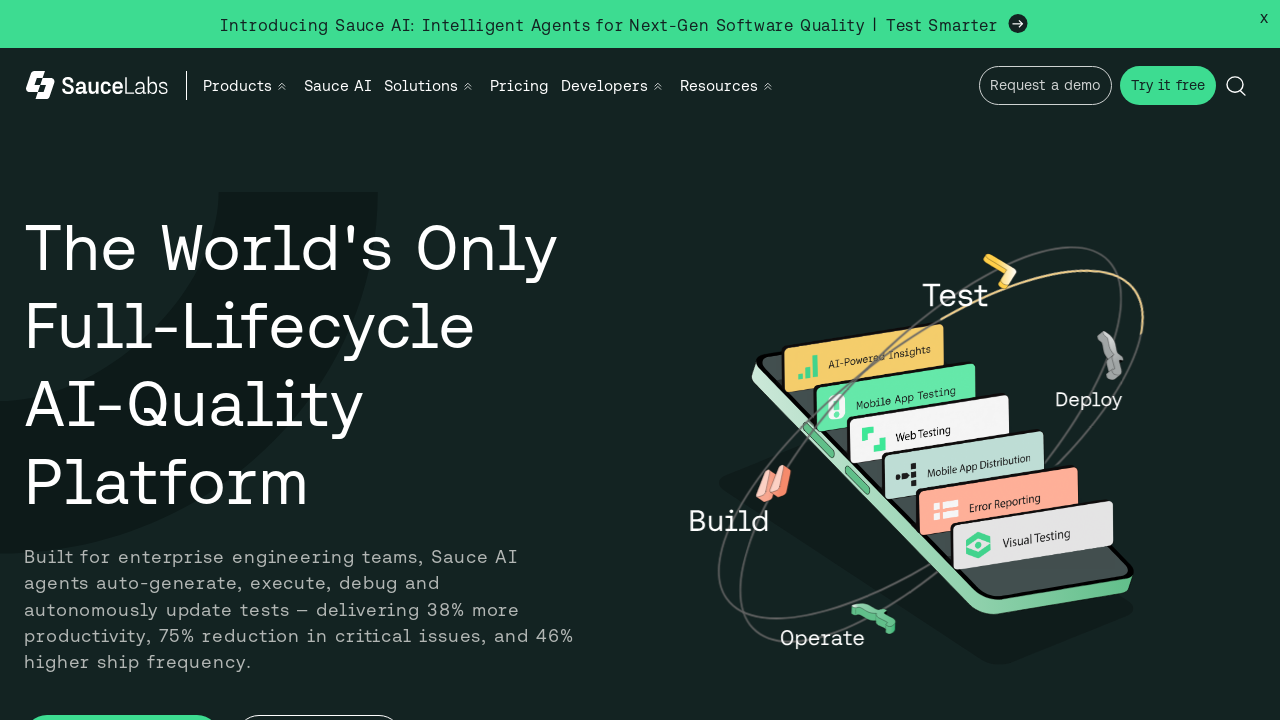

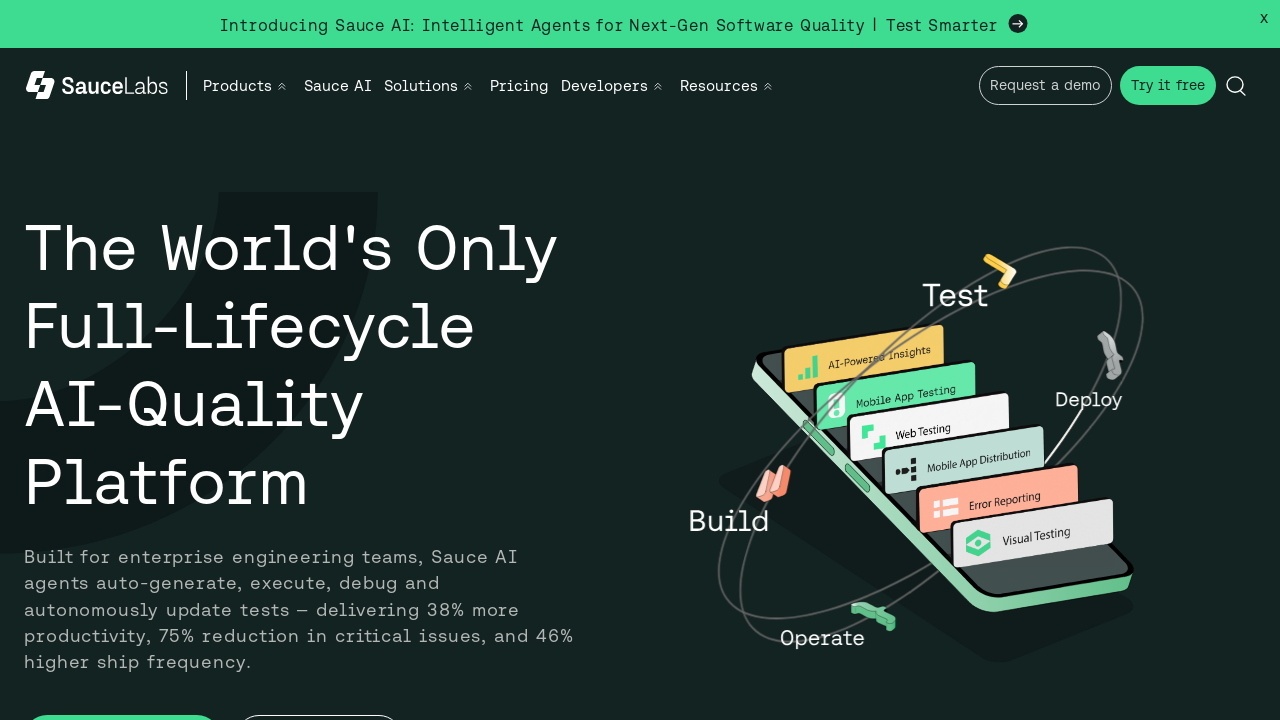